Tests finding and clicking a link by its calculated text value, then fills out a form with personal information (first name, last name, city, country) and submits it.

Starting URL: http://suninjuly.github.io/find_link_text

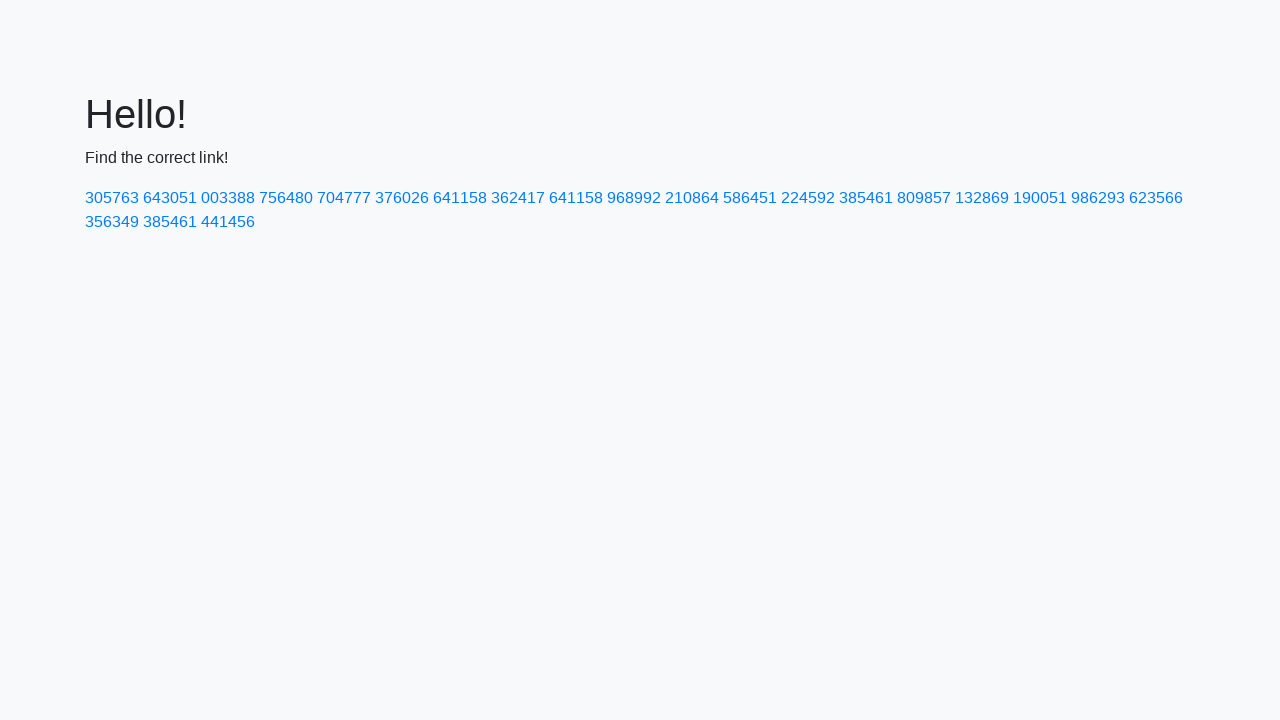

Waited for link with calculated text '224592' to be visible
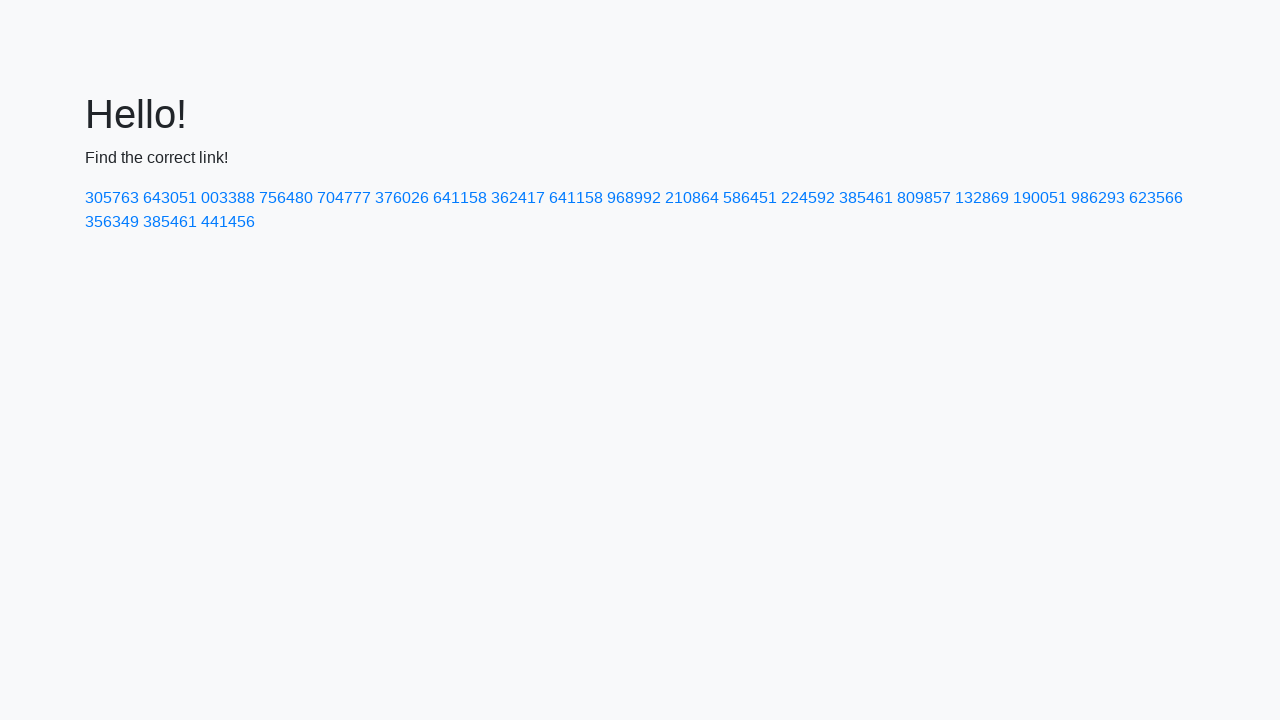

Clicked link with text '224592' at (808, 198) on a:text-is('224592')
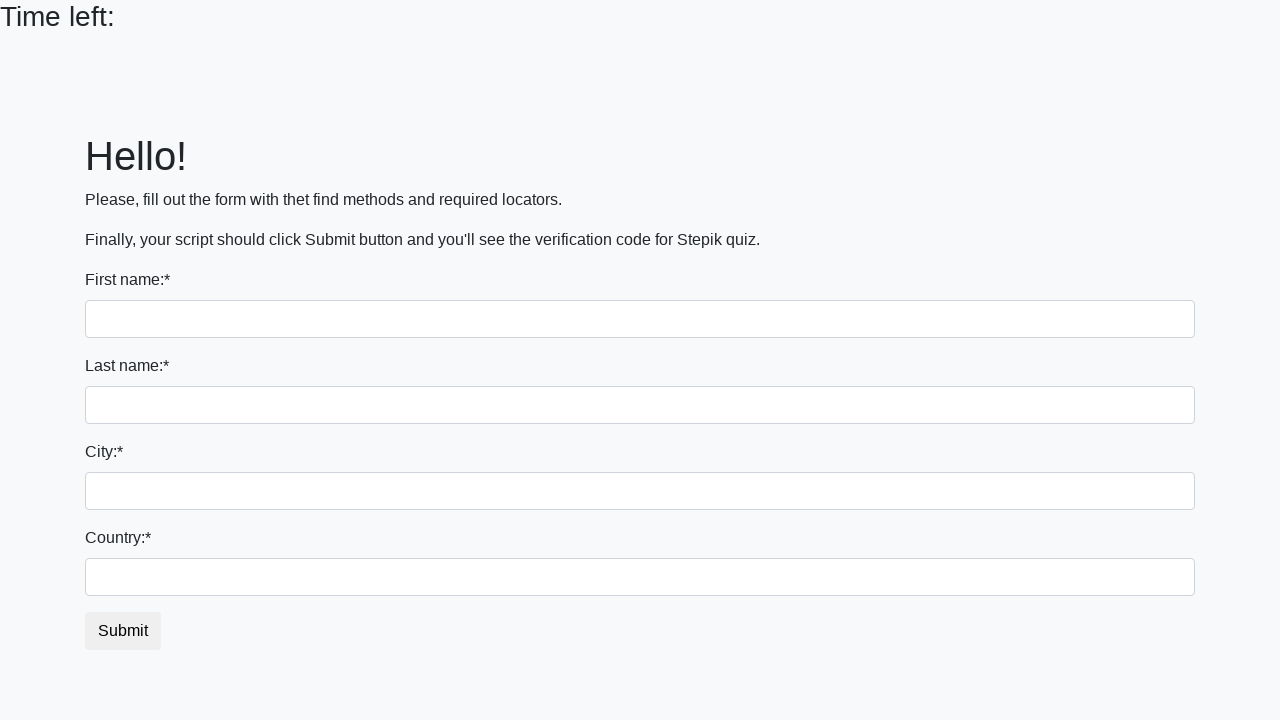

Filled first name field with 'Ivan' on input
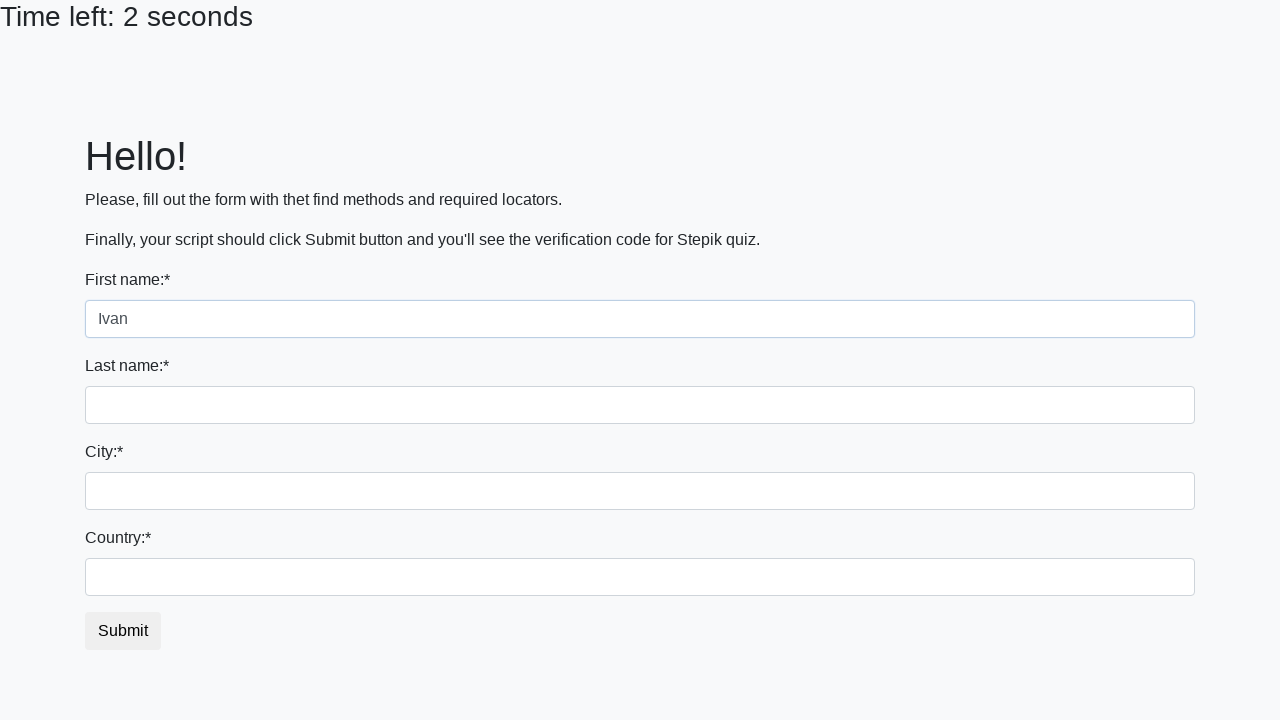

Filled last name field with 'Petrov' on input[name='last_name']
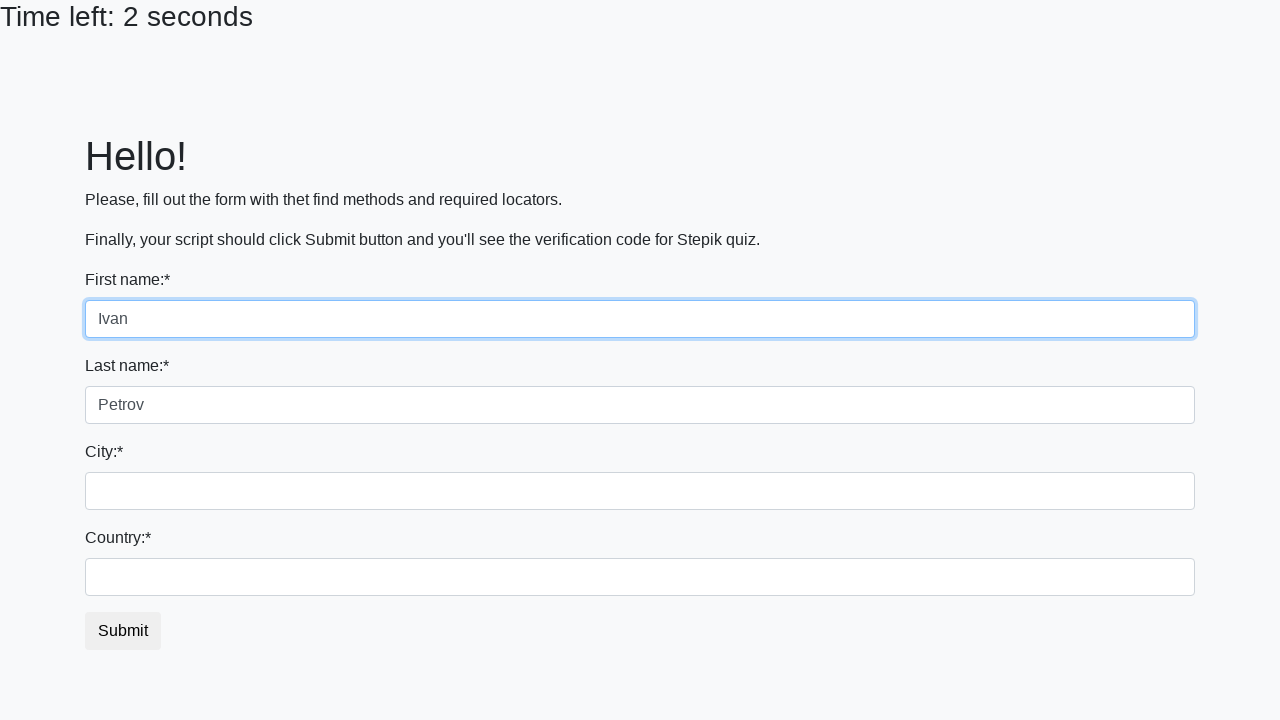

Filled city field with 'Smolensk' on .city
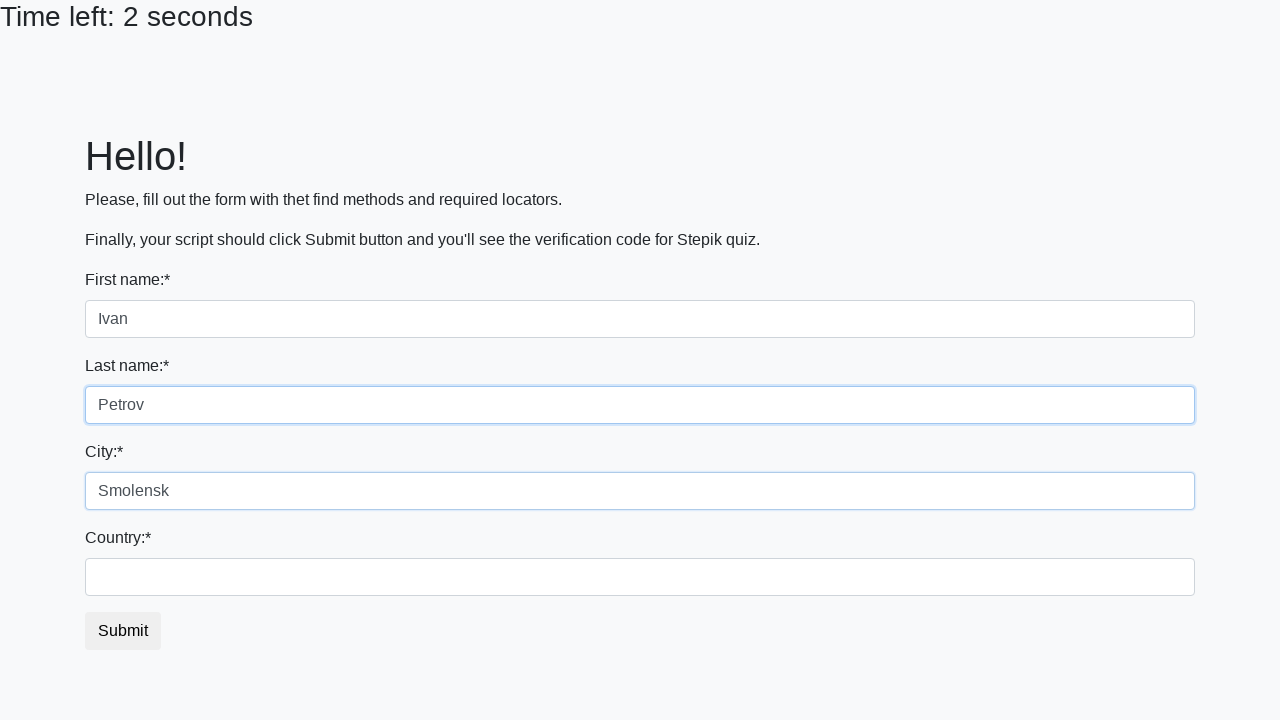

Filled country field with 'Russia' on #country
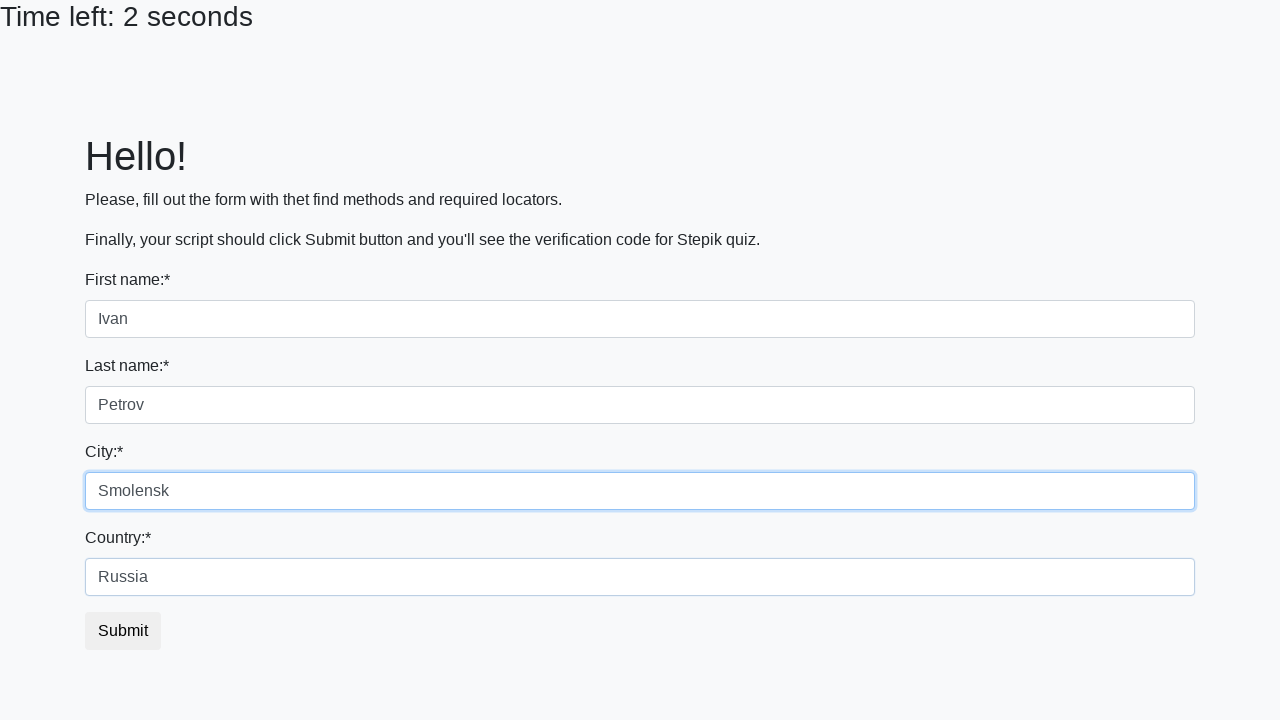

Clicked submit button to submit the form at (123, 631) on button.btn
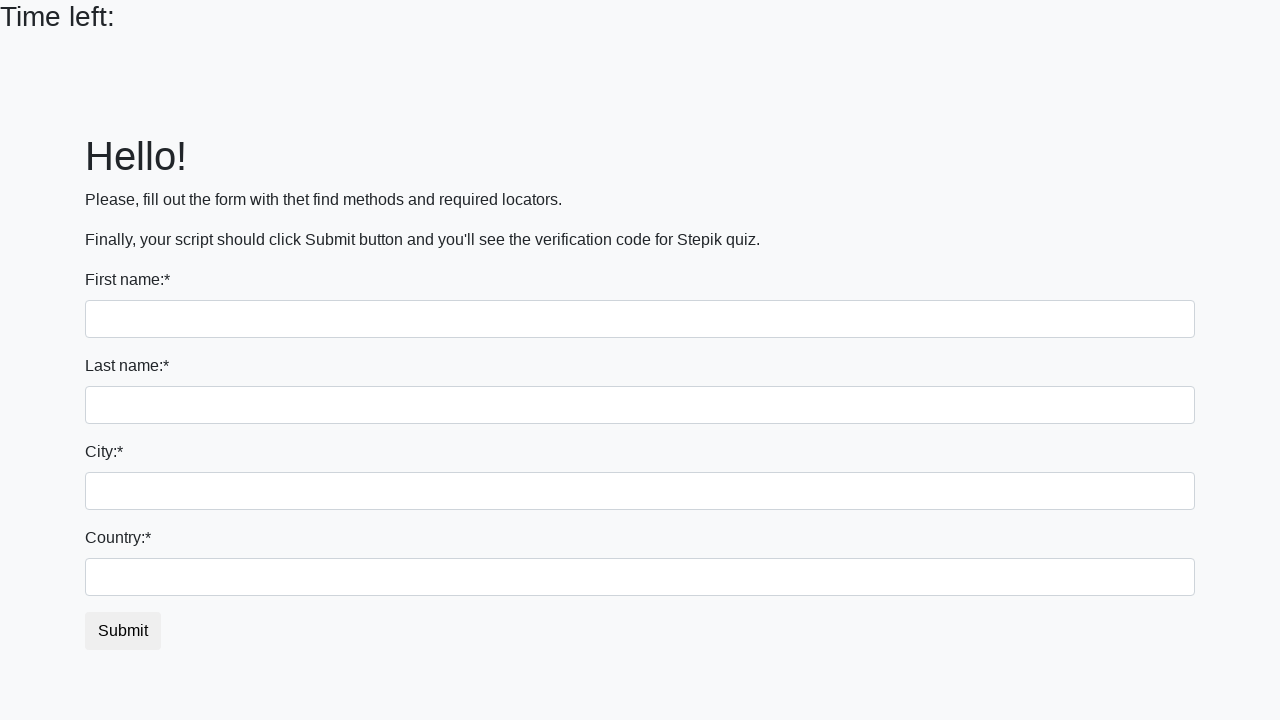

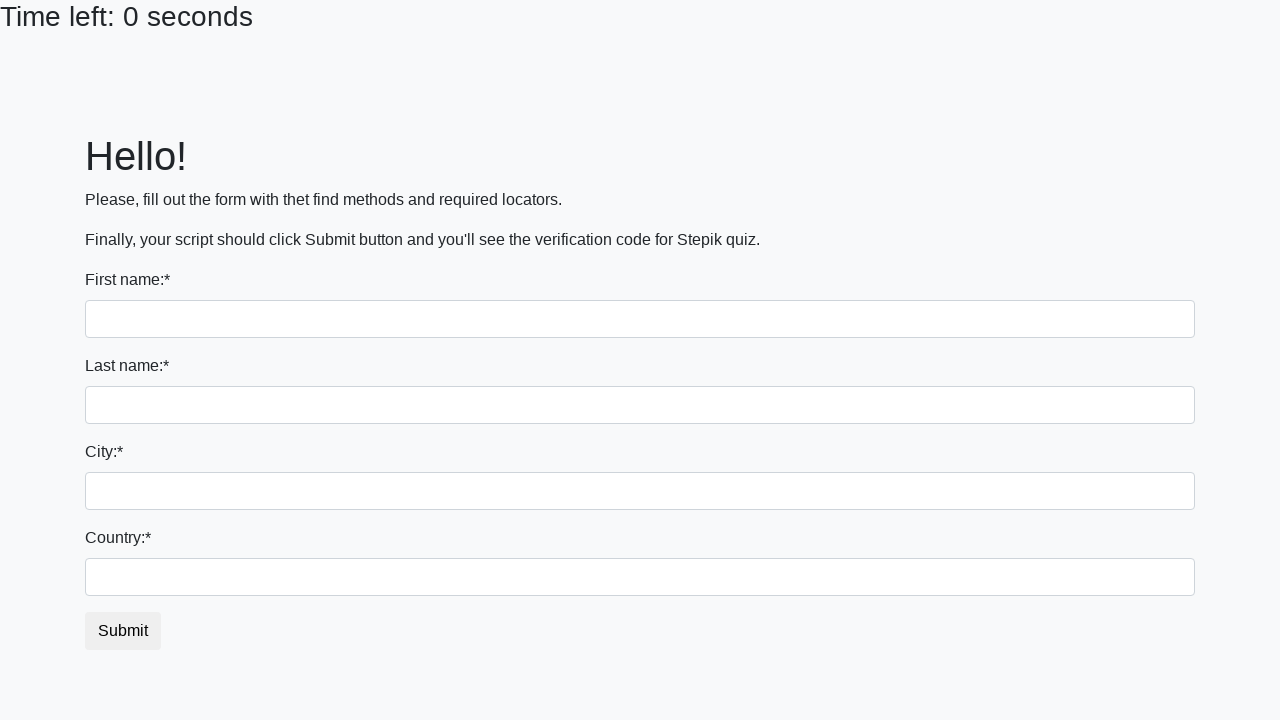